Tests clicking on a pre-checked checkbox to uncheck it and verifies the state change

Starting URL: https://bonigarcia.dev/selenium-webdriver-java/web-form.html

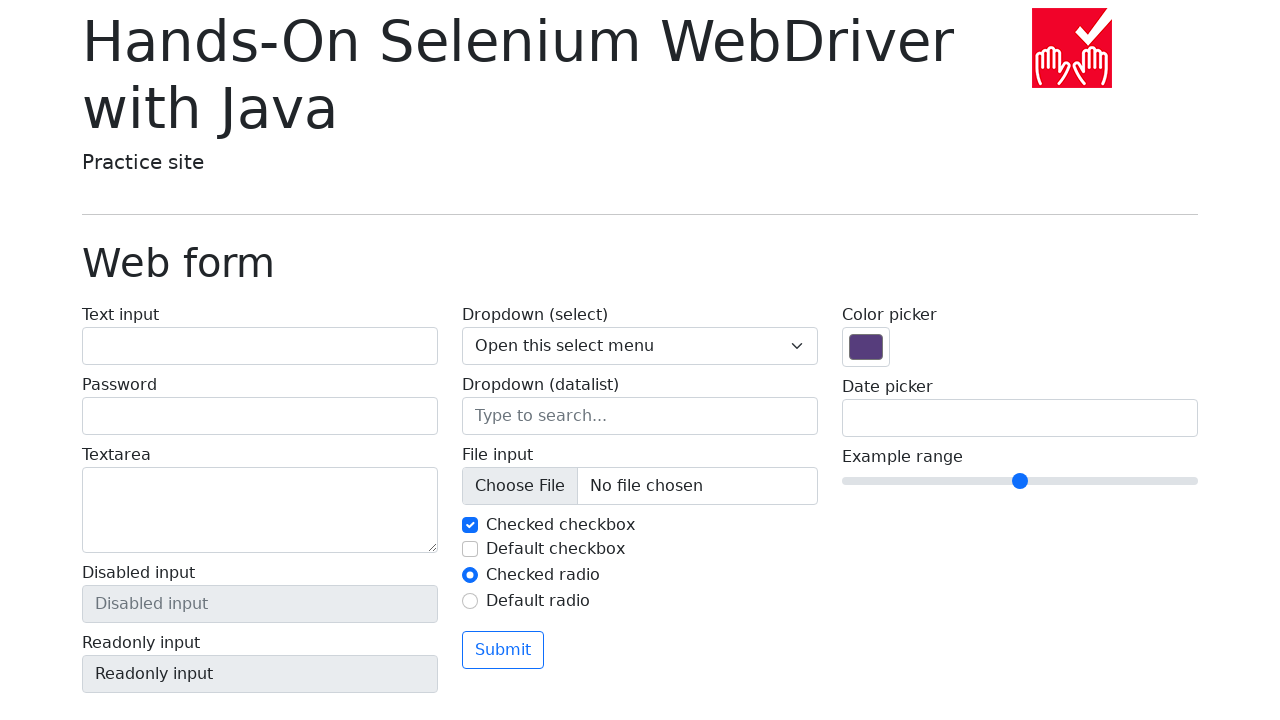

Navigated to web form page
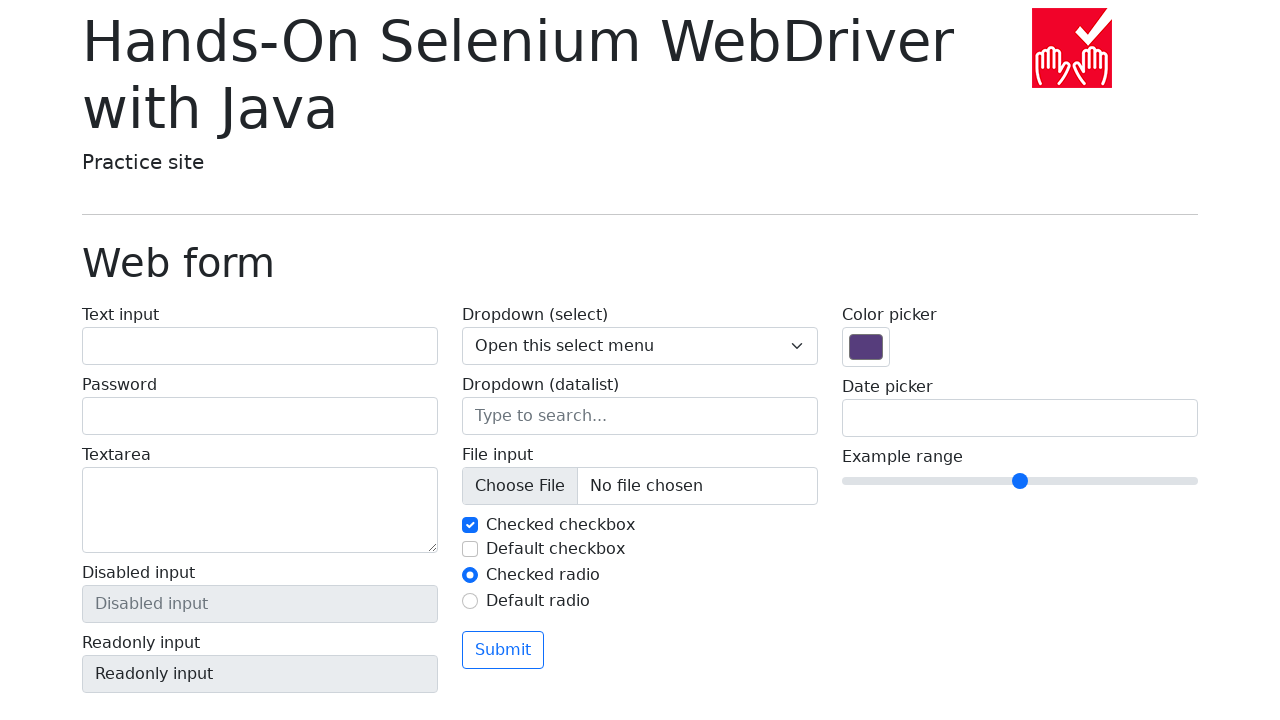

Clicked on pre-checked checkbox to uncheck it at (470, 525) on #my-check-1
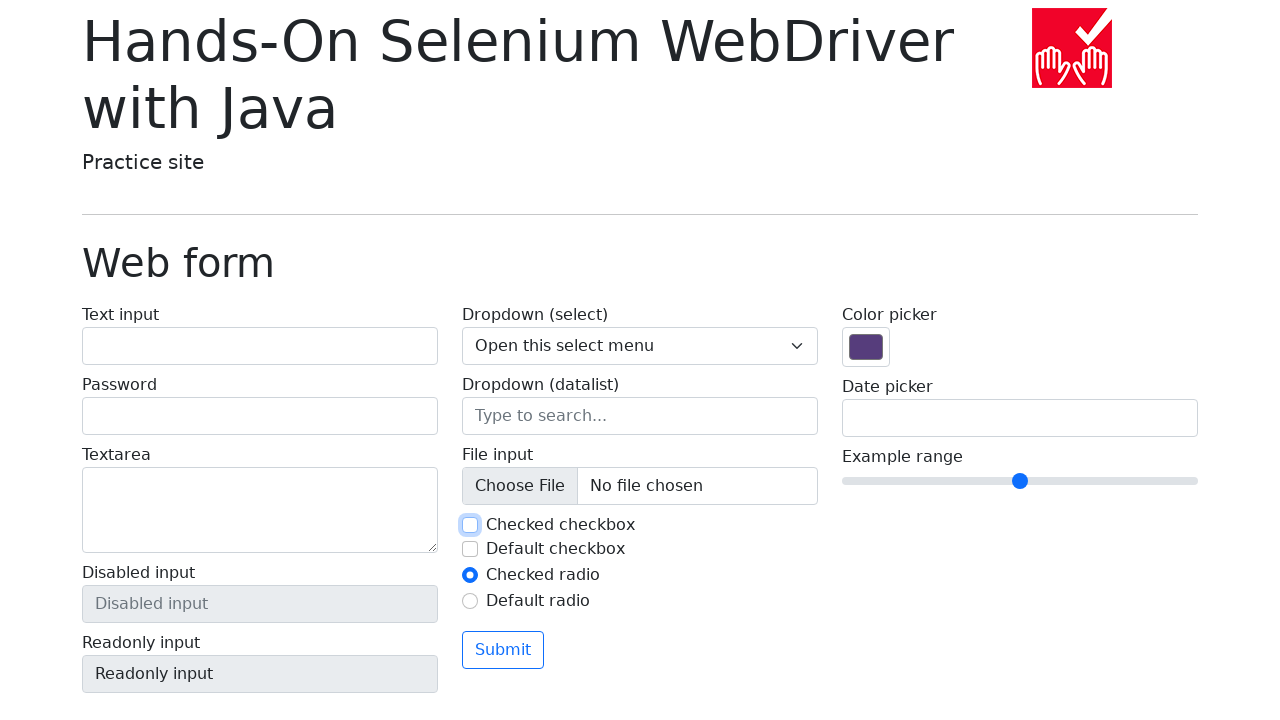

Verified checkbox is now unchecked
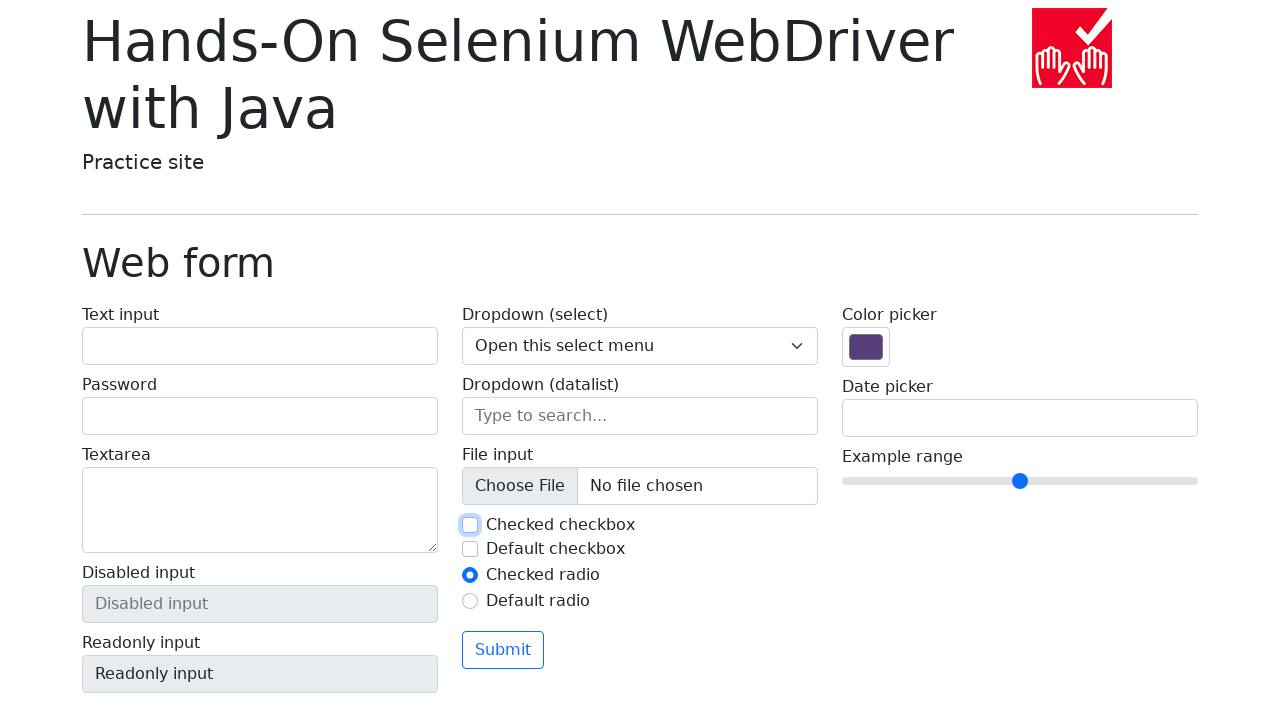

Retrieved label text for checked checkbox
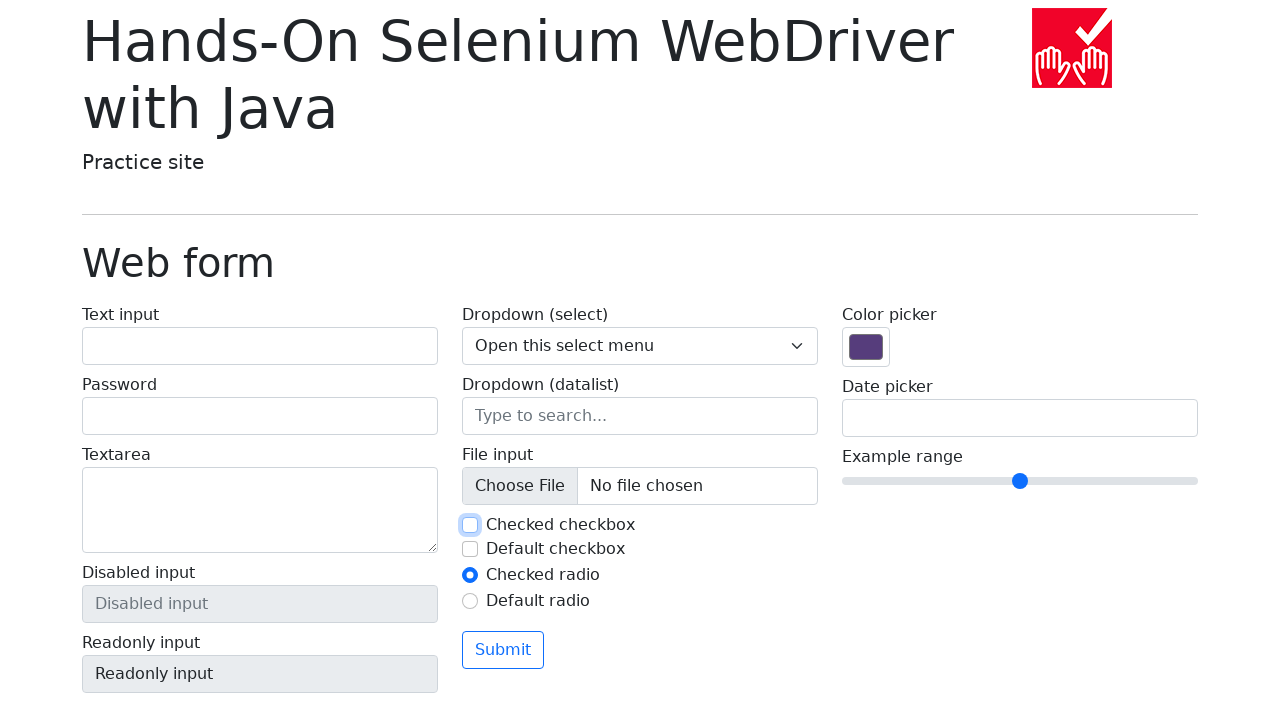

Verified label text contains 'Checked checkbox'
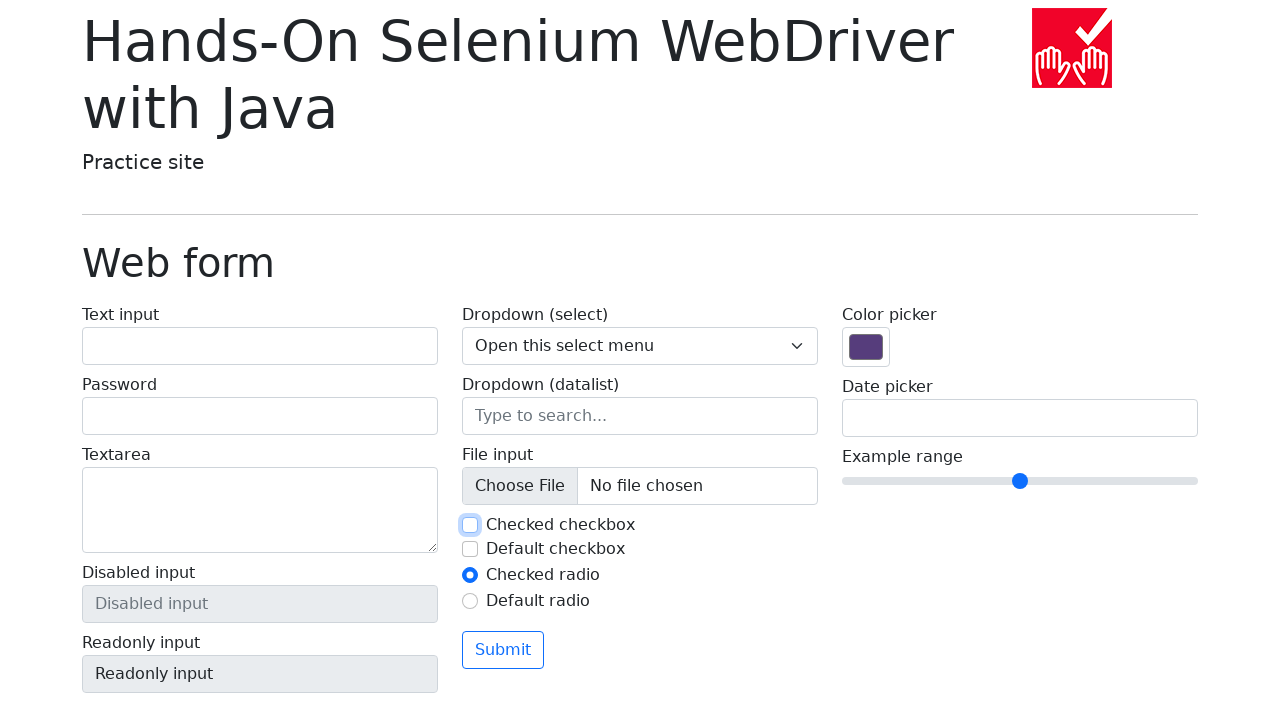

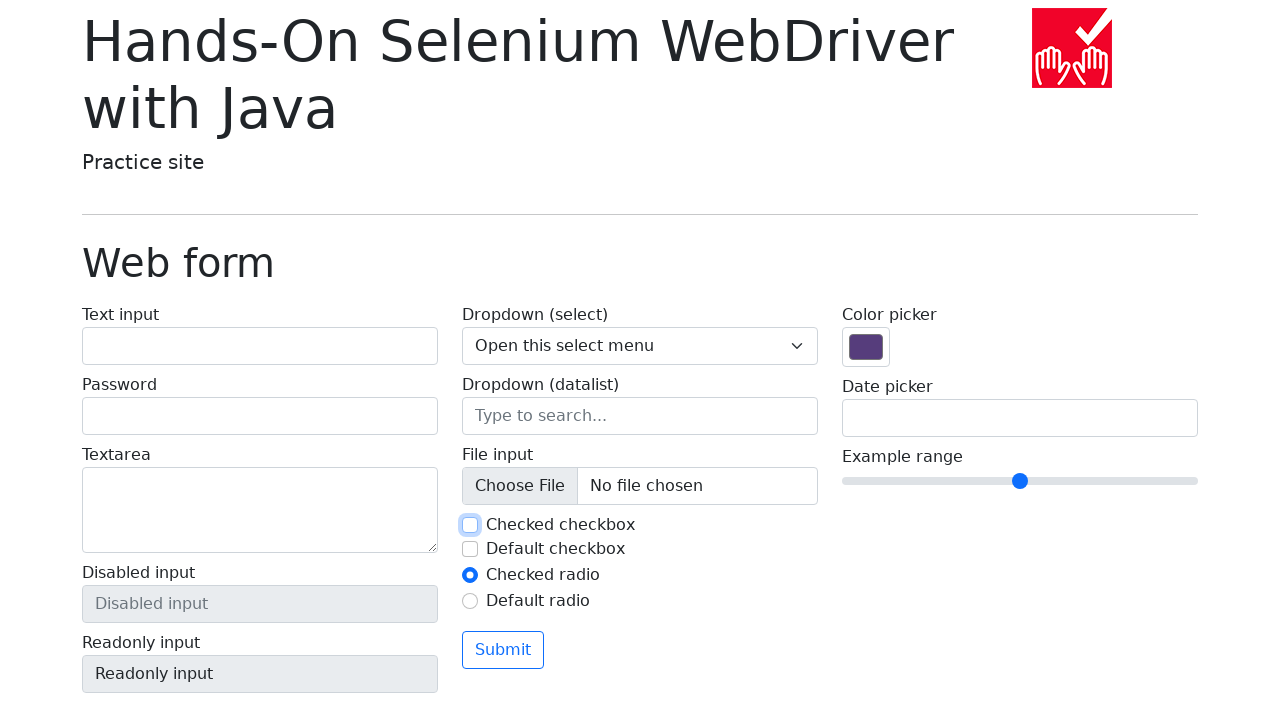